Tests prompt alert handling by entering text in the prompt and accepting it

Starting URL: https://demoqa.com/alerts

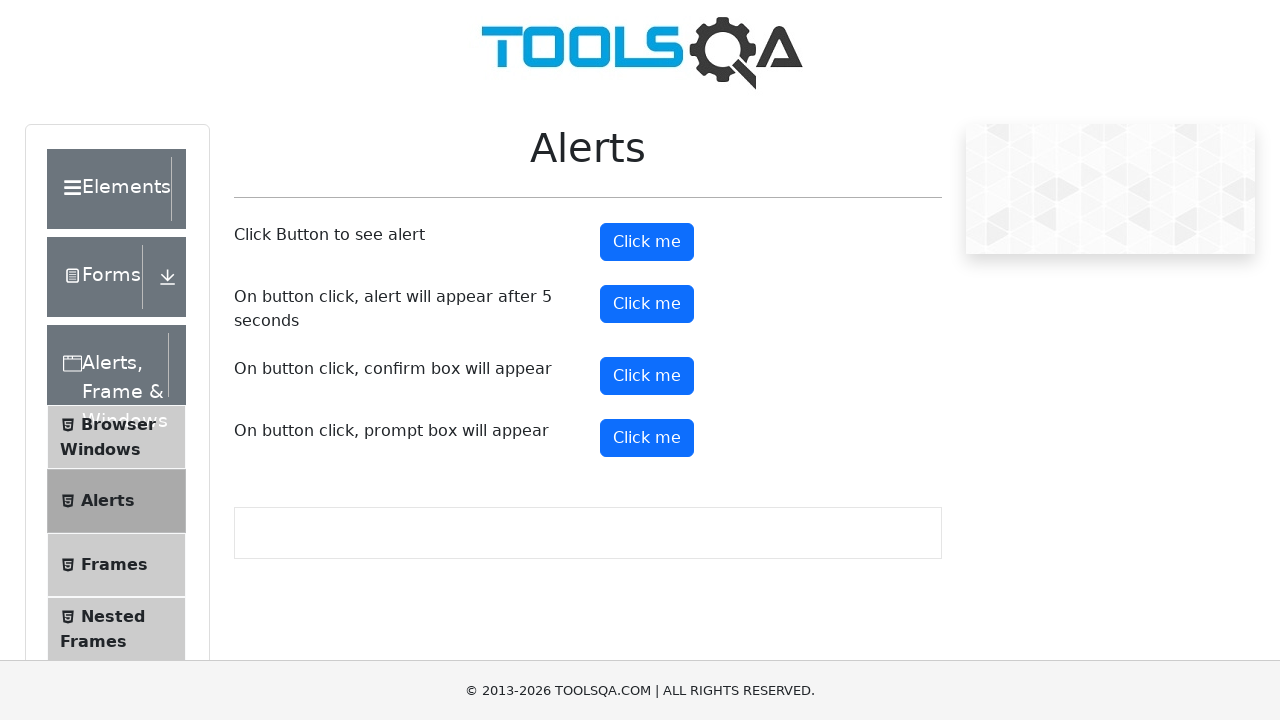

Navigated to https://demoqa.com/alerts
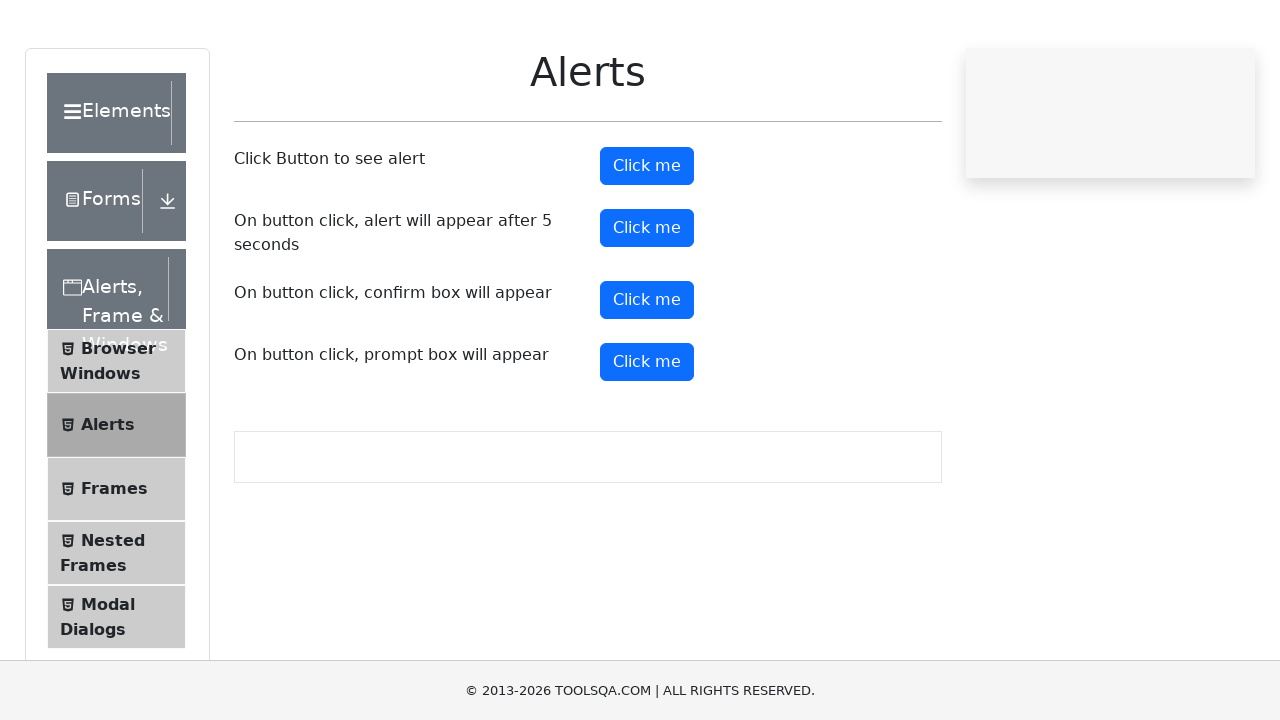

Set up dialog handler to accept prompt with text 'Anju'
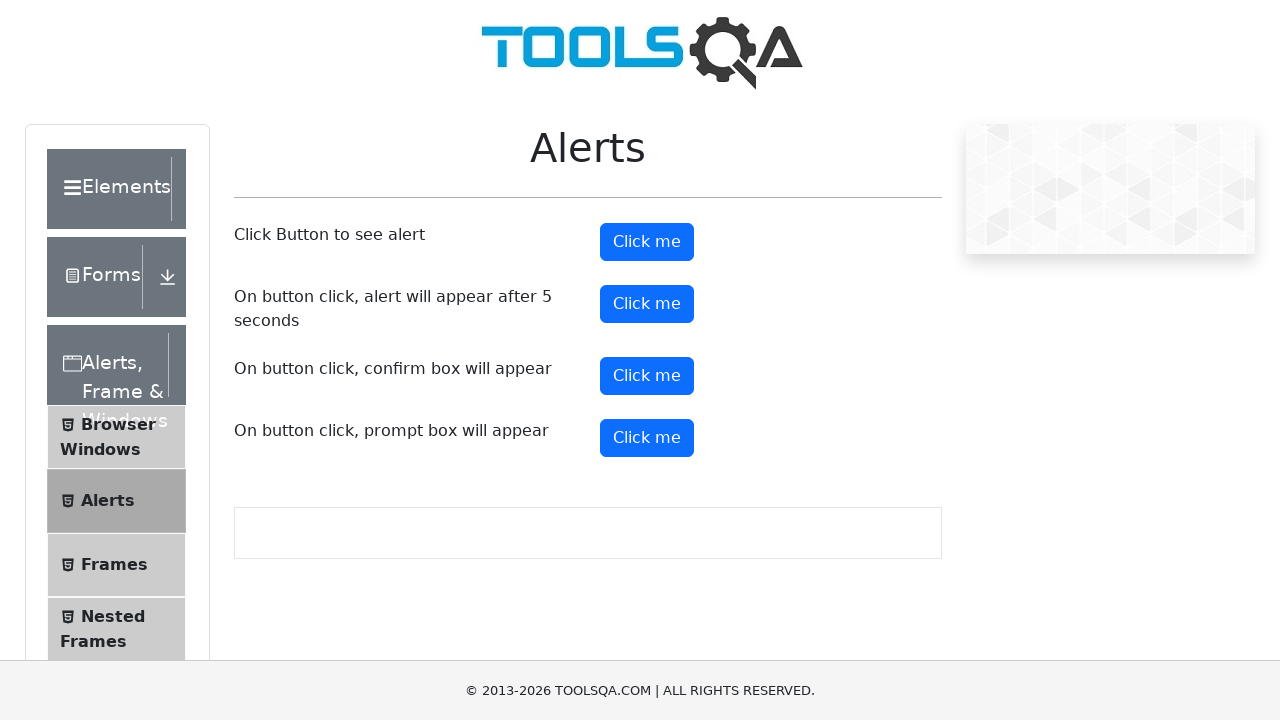

Clicked the prompt alert button at (647, 438) on #promtButton
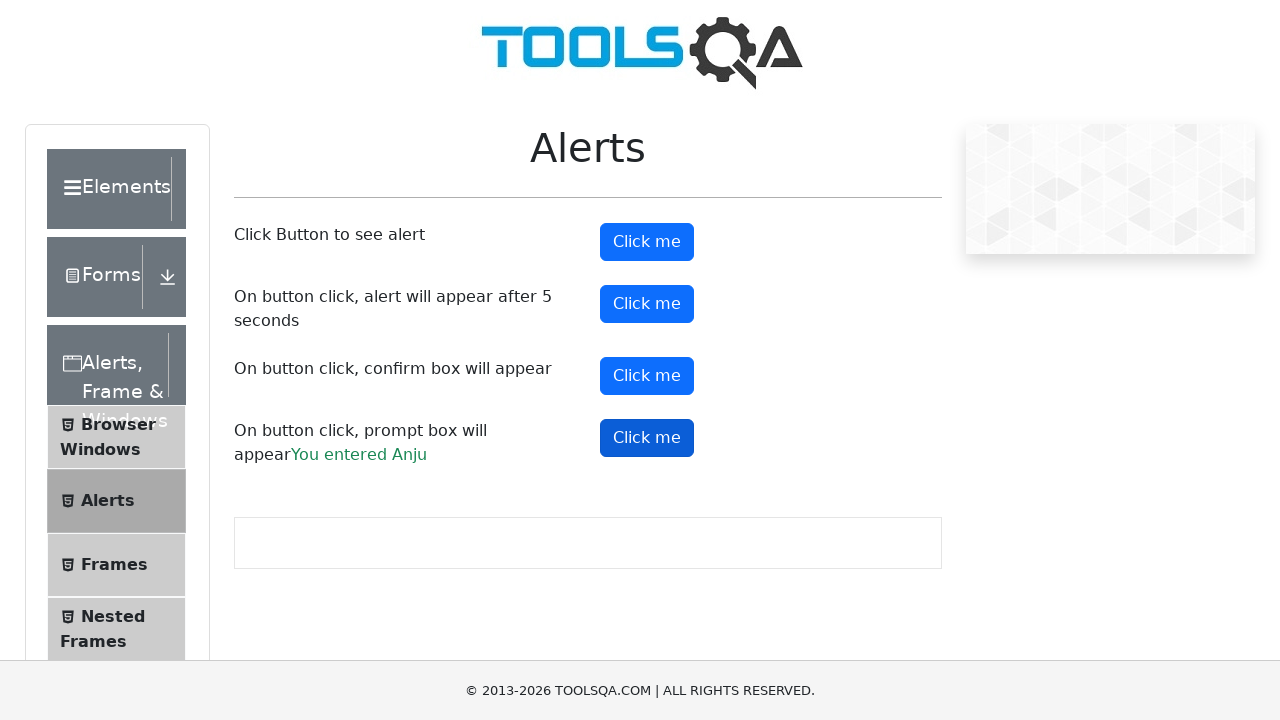

Prompt result message appeared on page
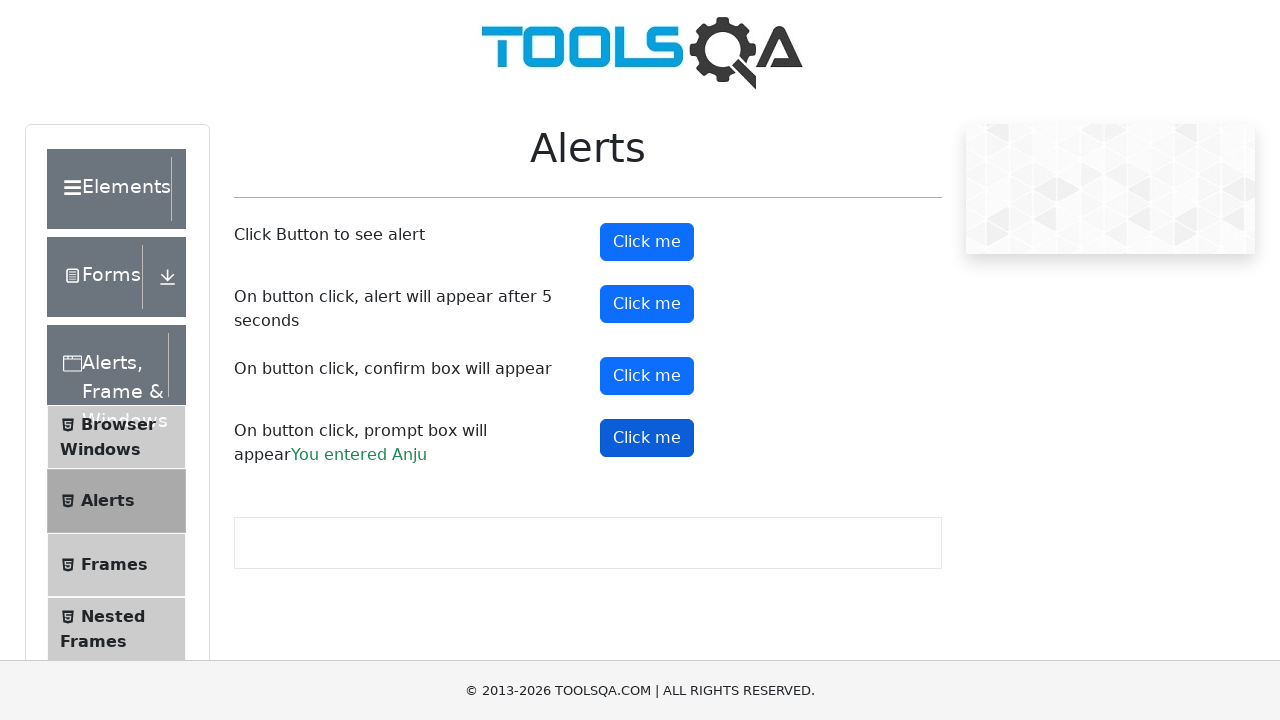

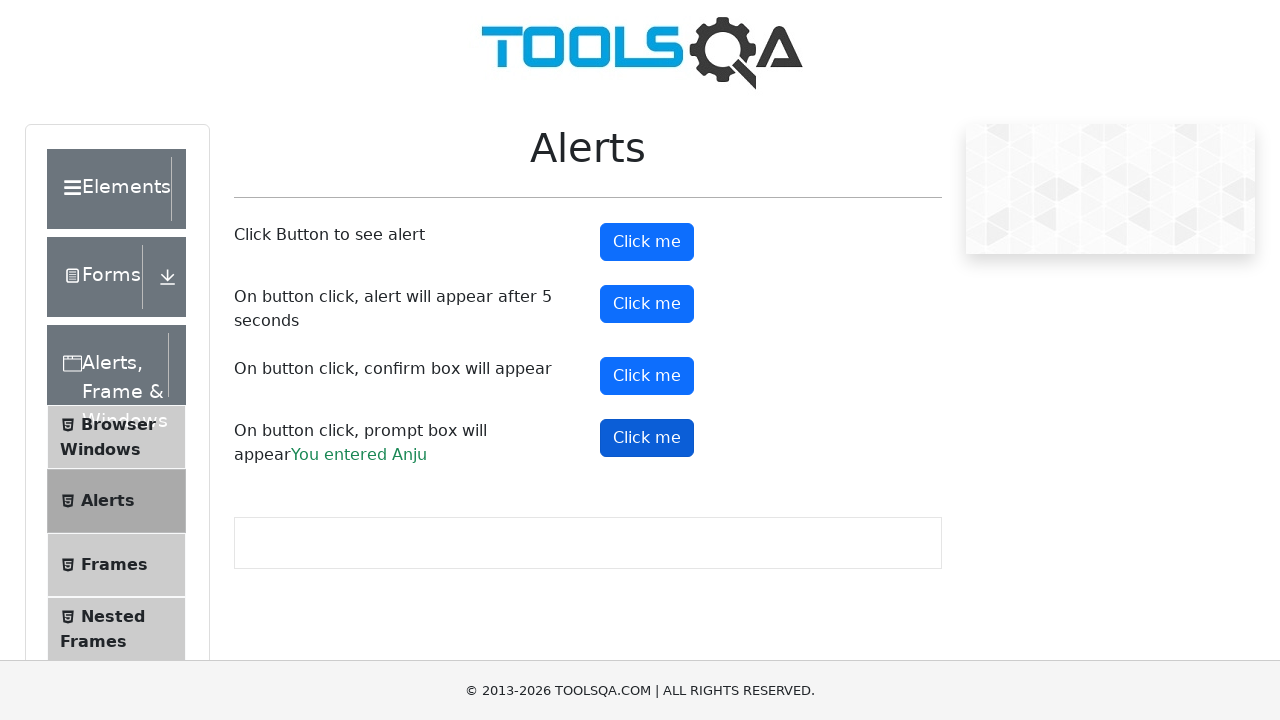